Navigates to the Flipkart homepage and verifies the page loads successfully

Starting URL: https://www.flipkart.com/

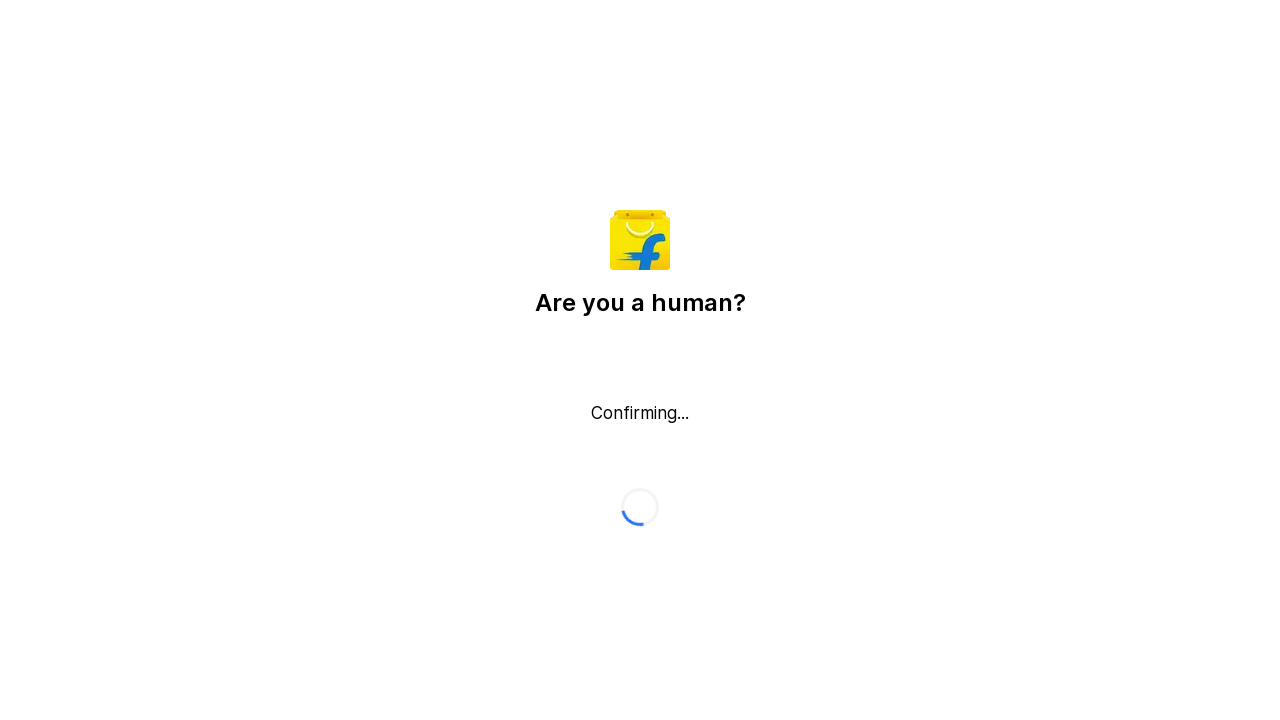

Waited for Flipkart homepage to load (DOM content loaded)
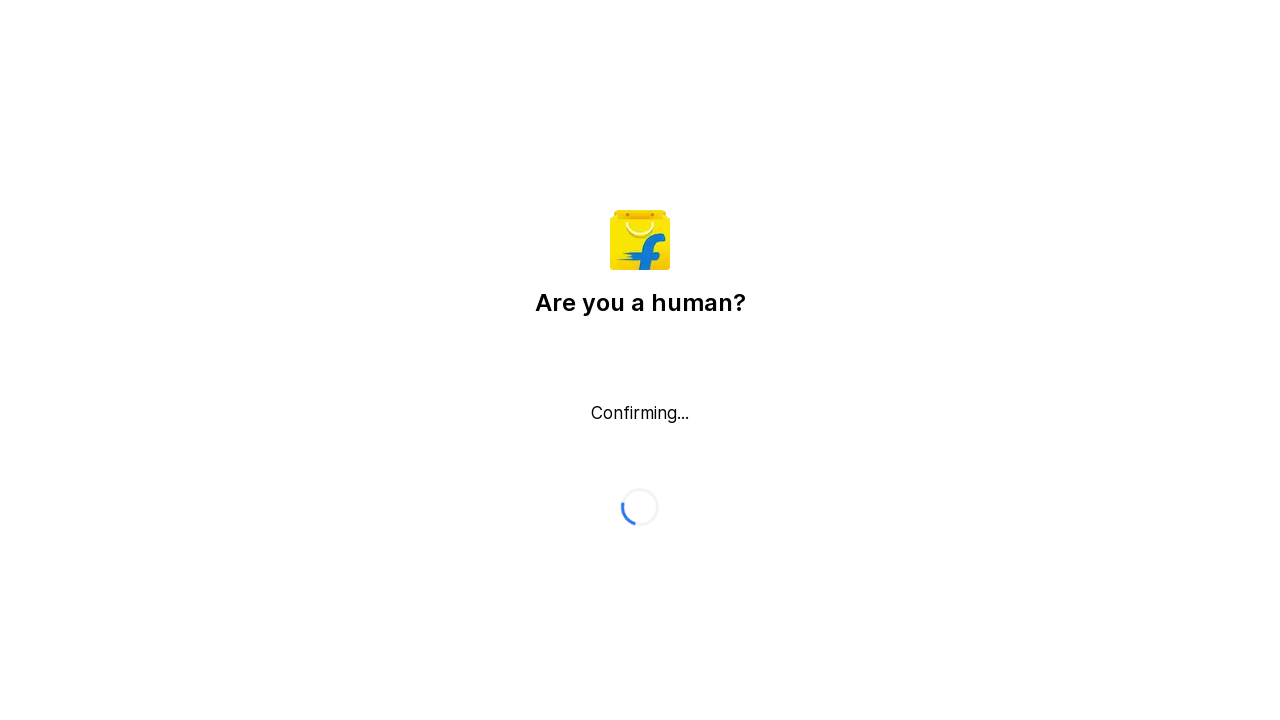

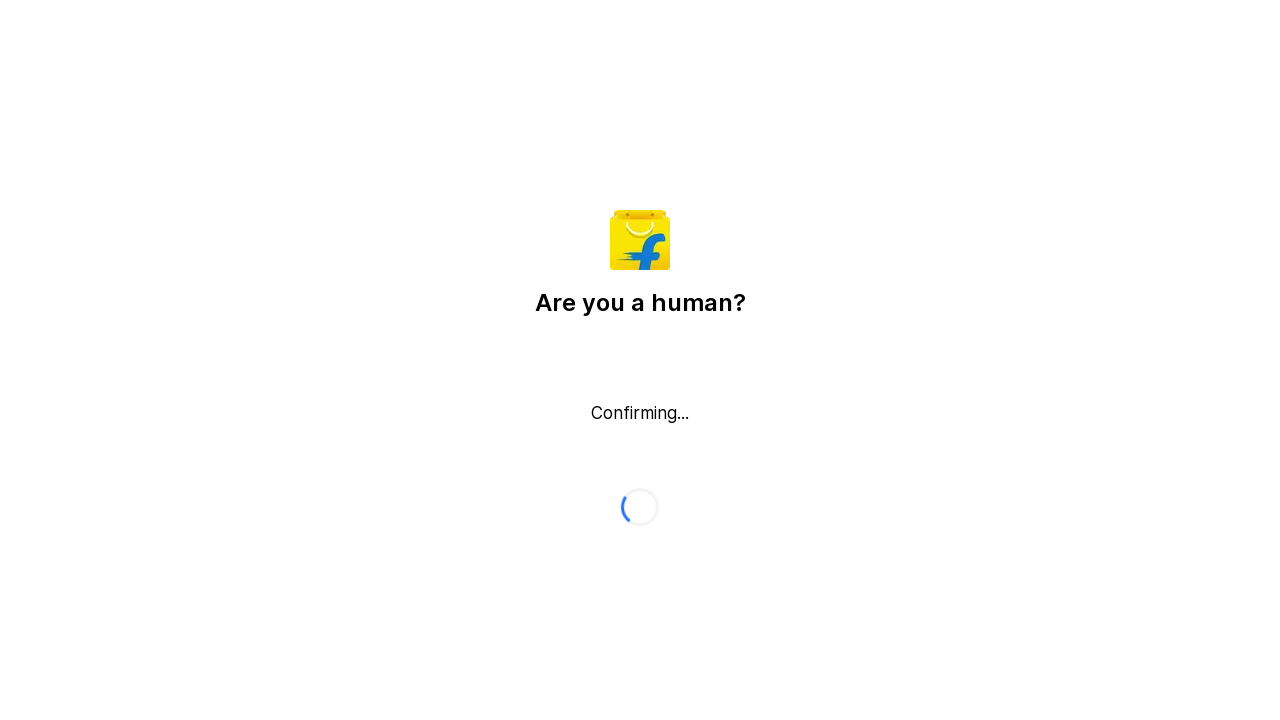